Tests clicking a link using locator filter method to find a link containing "Elemental" text

Starting URL: https://the-internet.herokuapp.com/

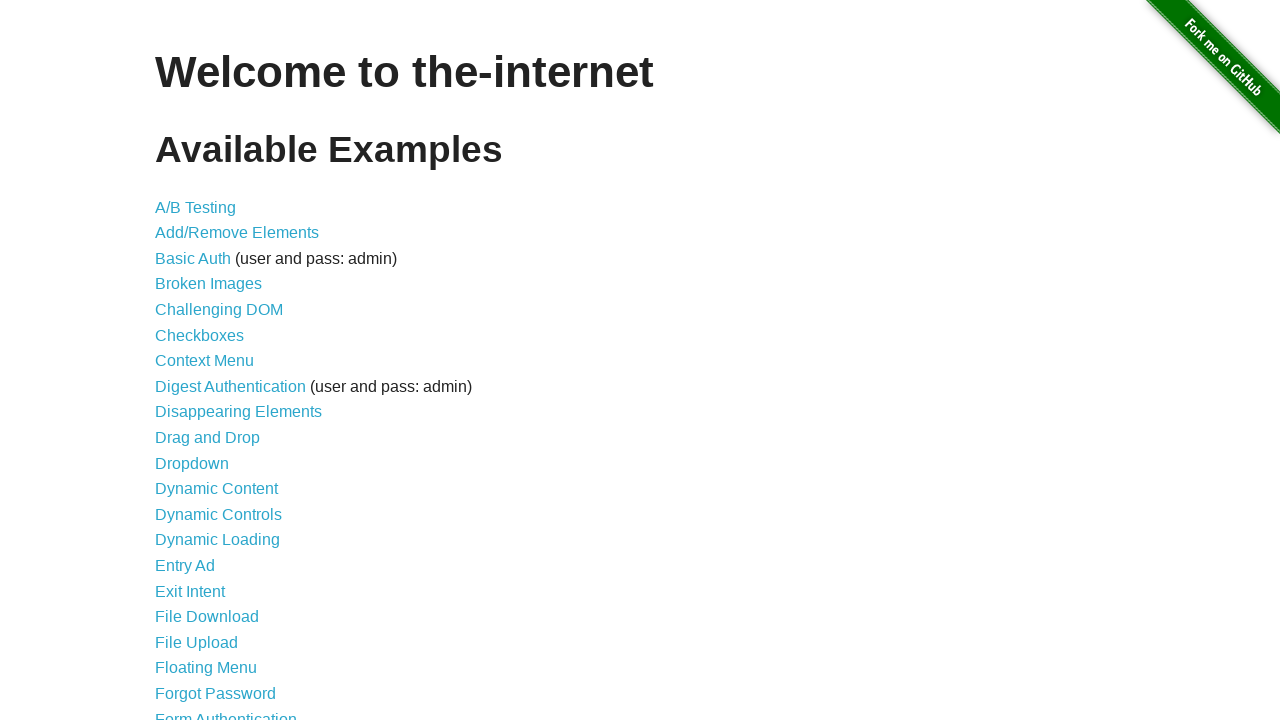

Navigated to https://the-internet.herokuapp.com/
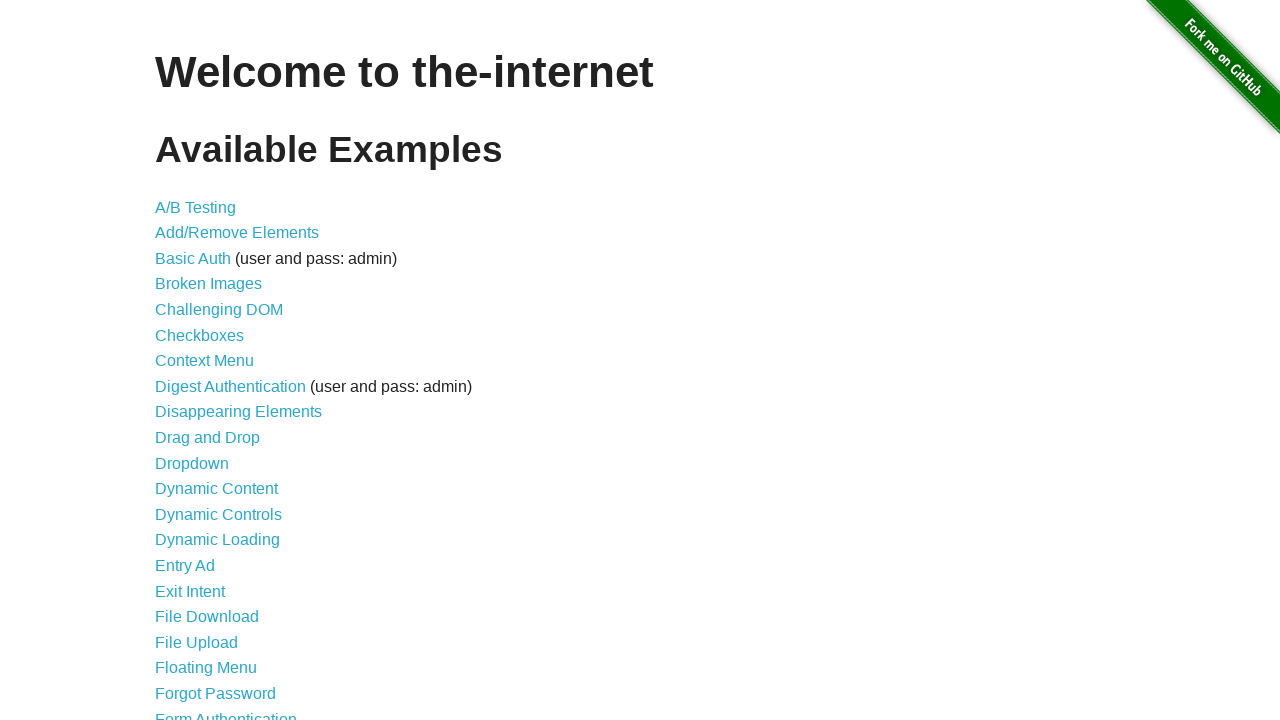

Clicked link containing 'Elemental' text using filter method at (684, 711) on a >> internal:has-text="Elemental"i
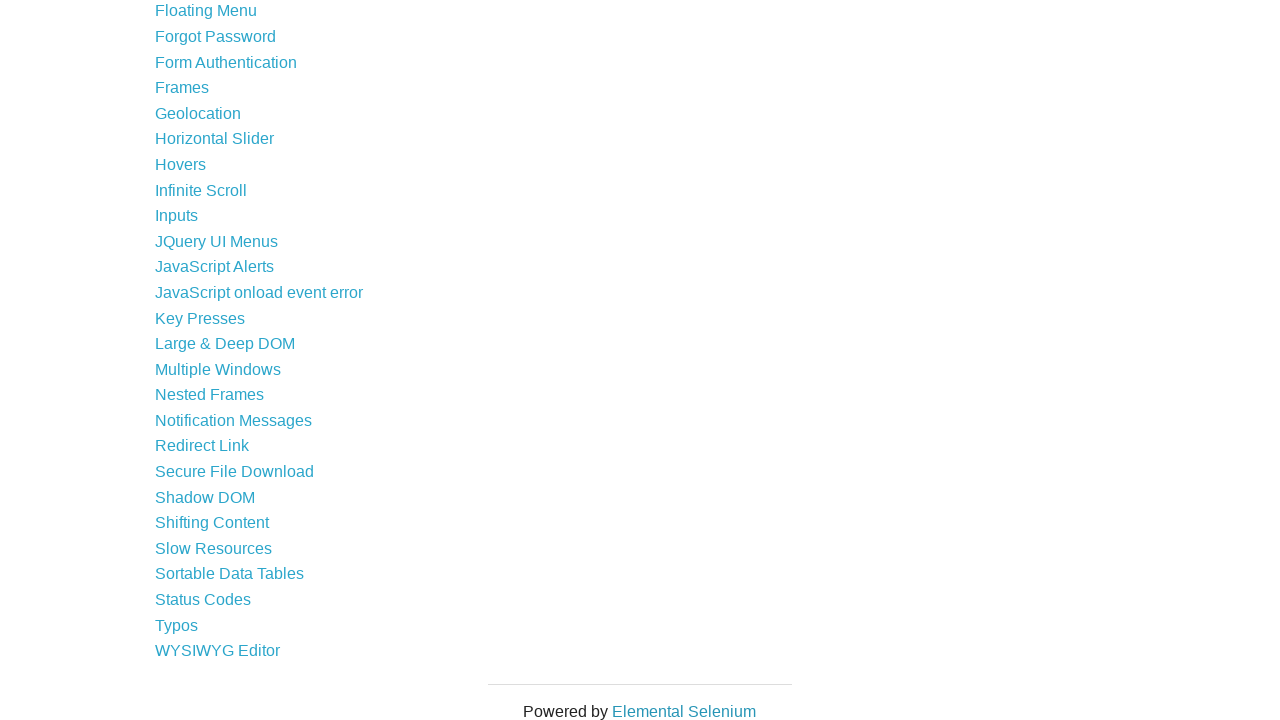

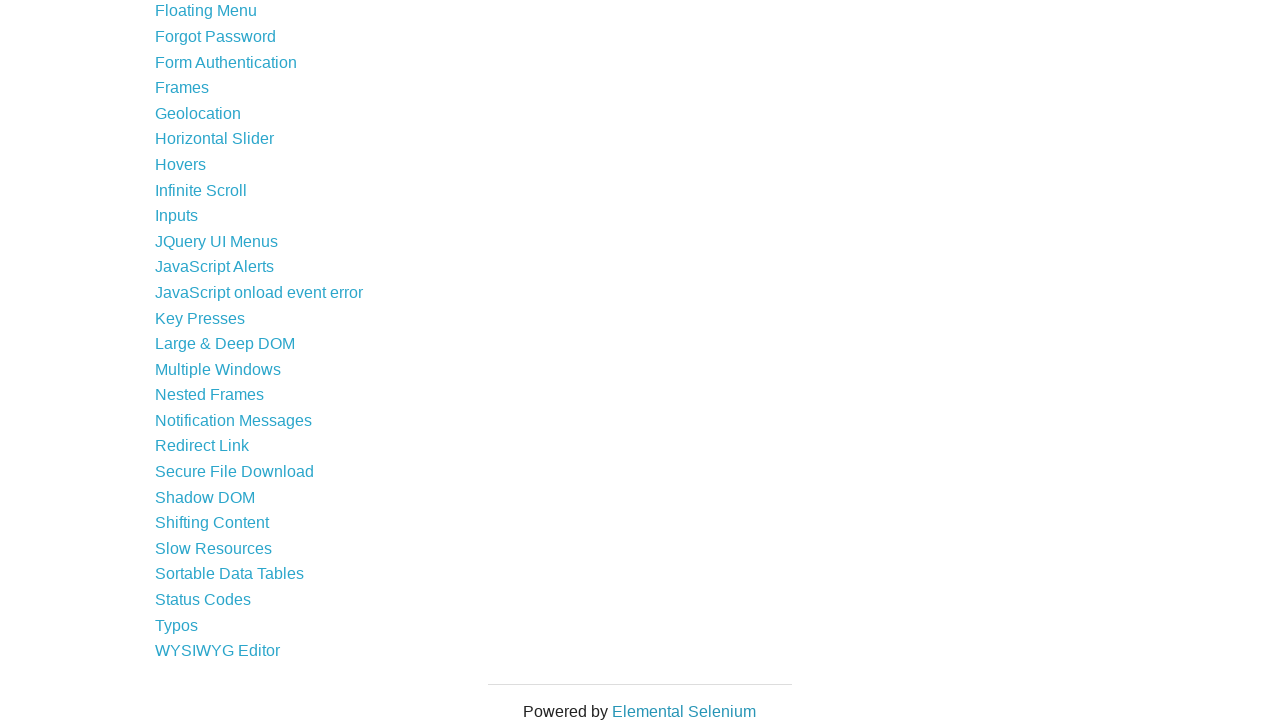